Navigates to Rahul Shetty Academy's Automation Practice page and waits for the page to load. This is a basic navigation test.

Starting URL: https://www.rahulshettyacademy.com/AutomationPractice/

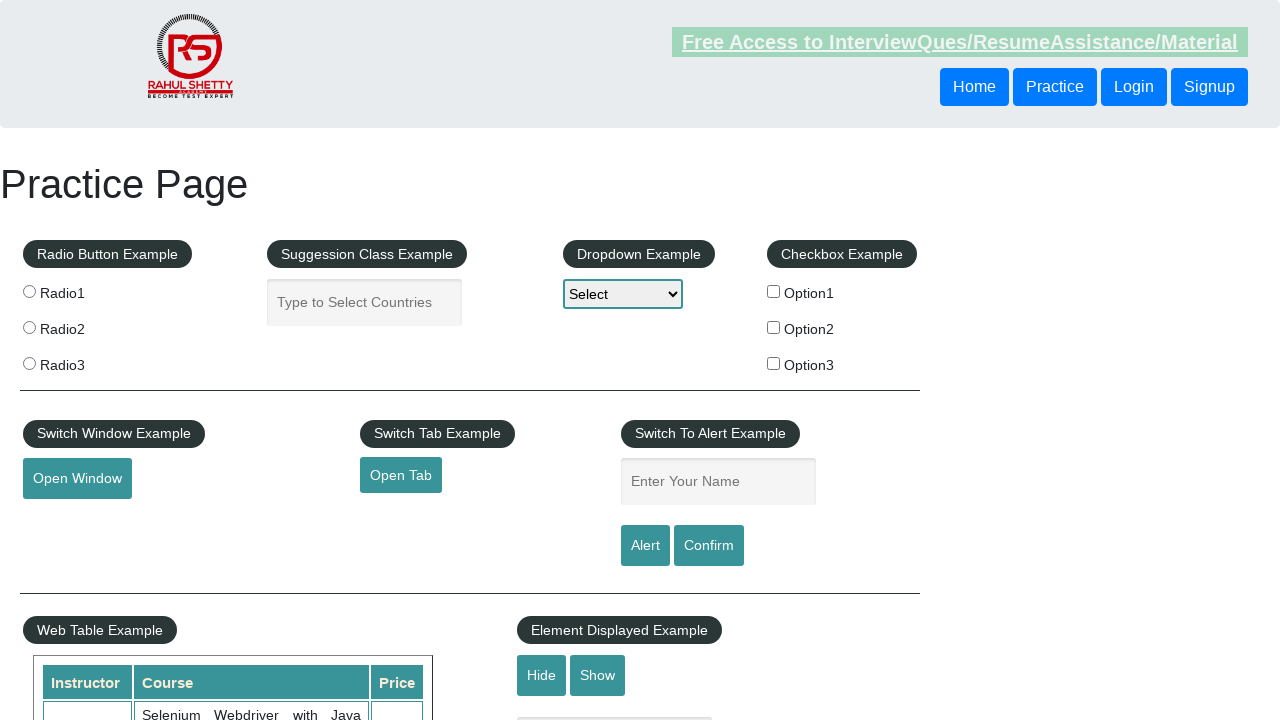

Waited for page to load - radio button example element found
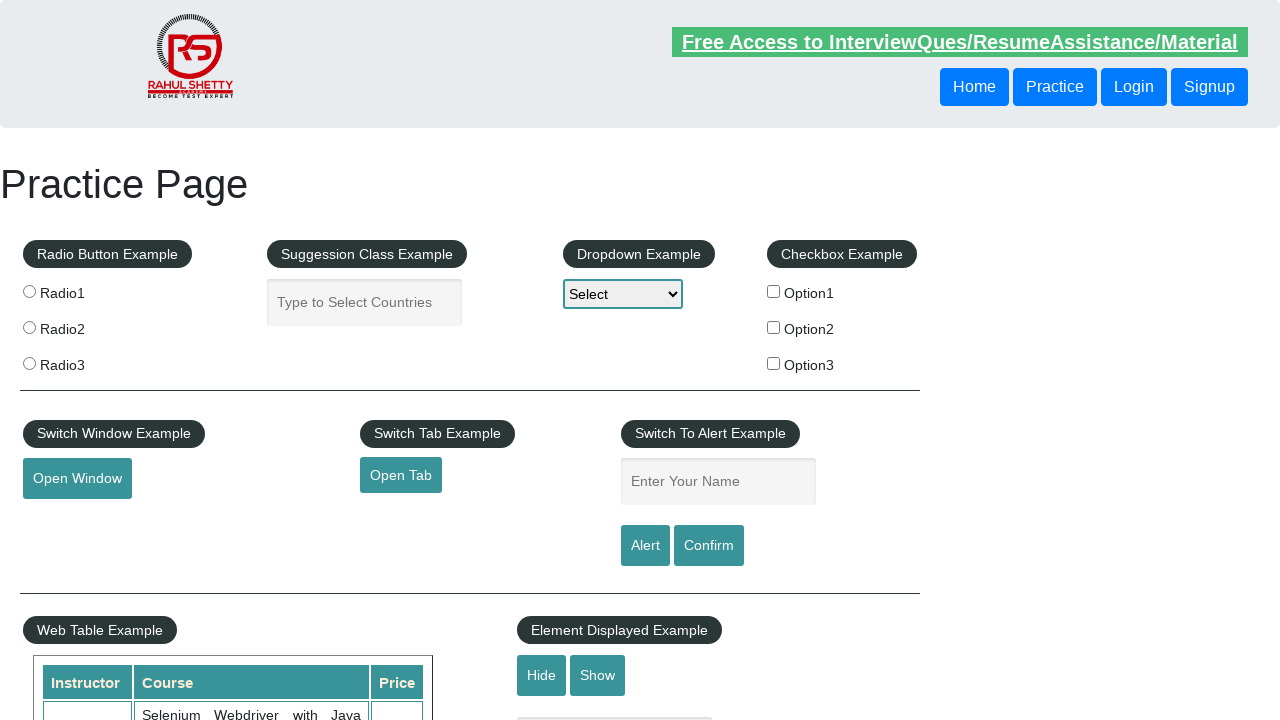

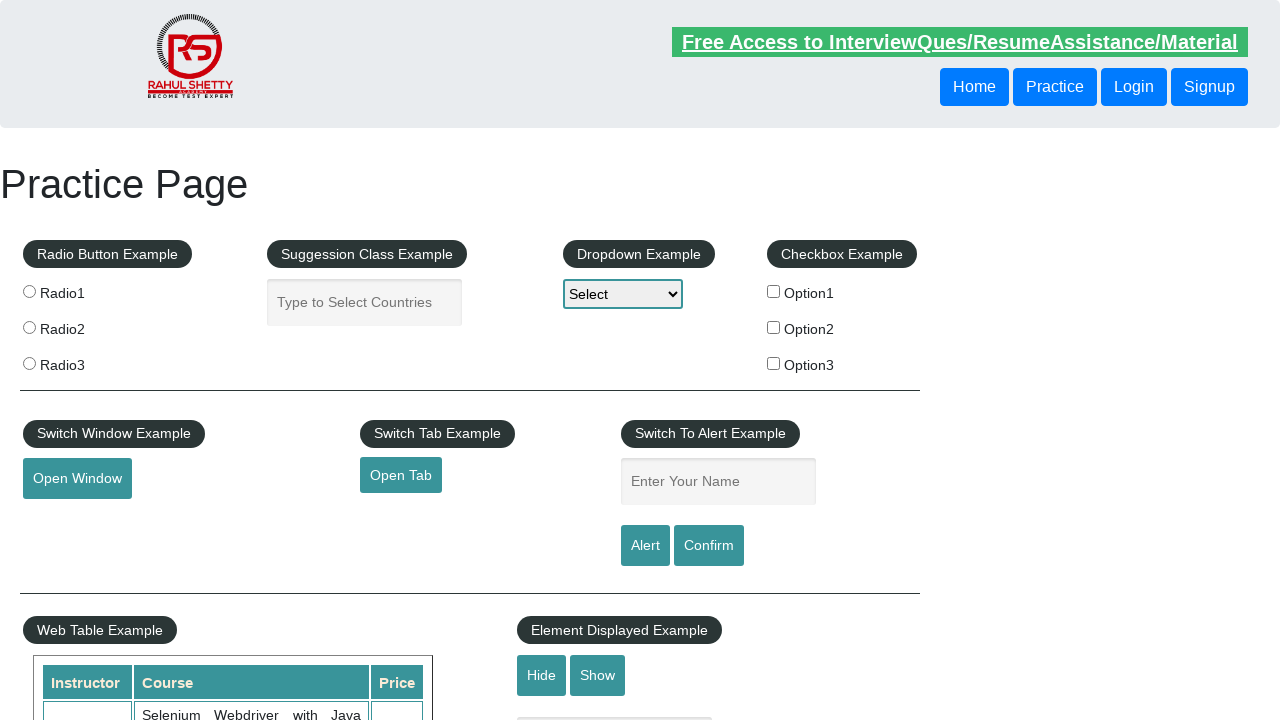